Tests checkbox functionality by clicking a checkbox to select it, verifying selection, then clicking again to unselect and verifying it is unchecked

Starting URL: https://rahulshettyacademy.com/AutomationPractice/

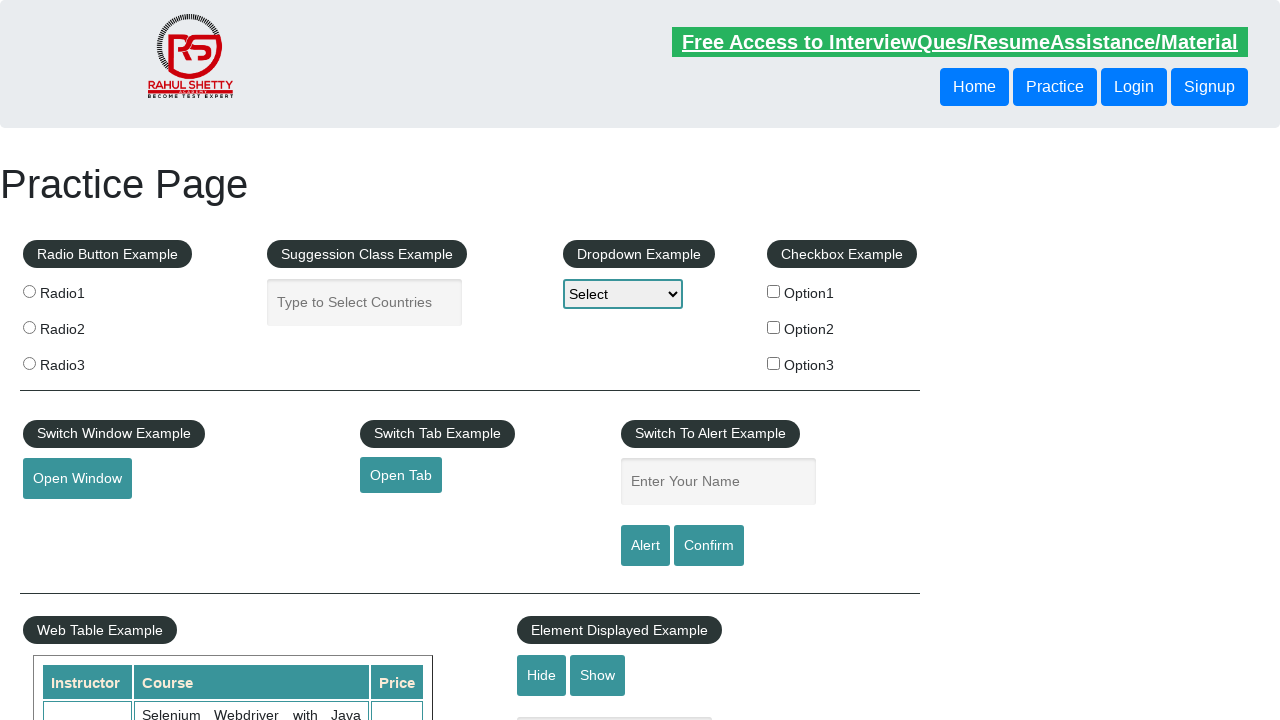

Clicked checkbox Option2 to select it at (774, 327) on input[id*='Option2']
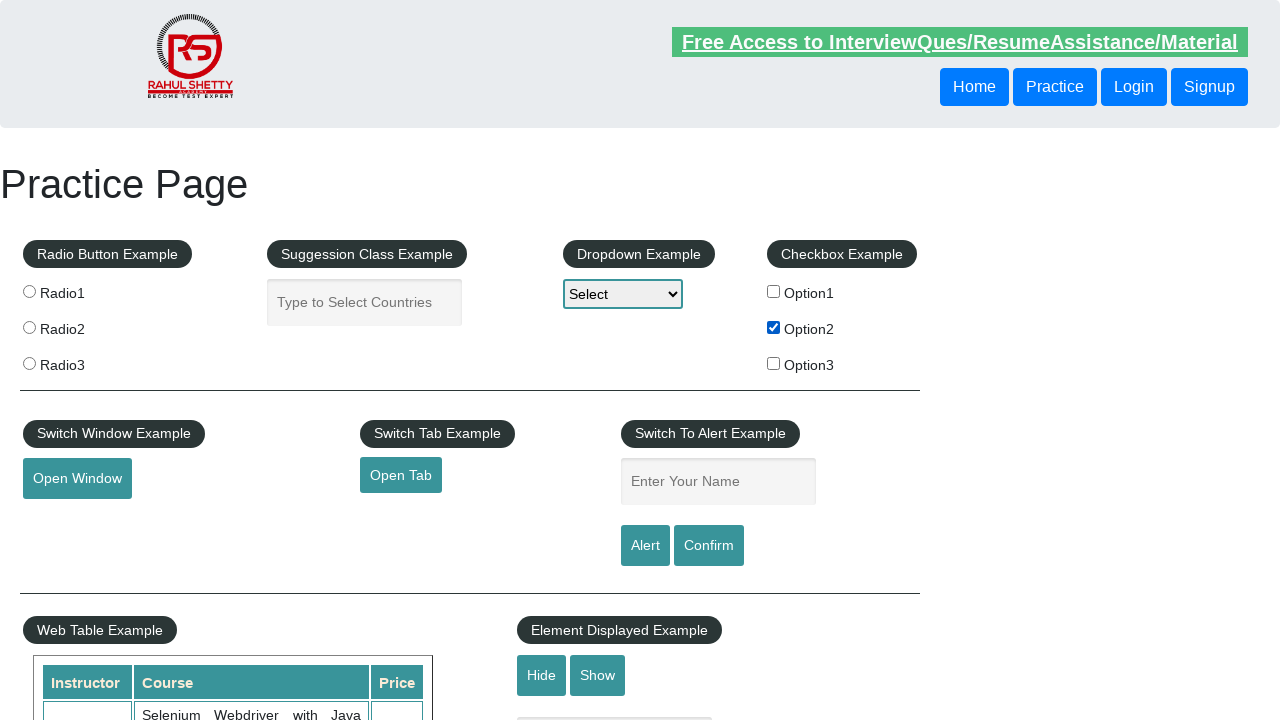

Verified checkbox Option2 is selected
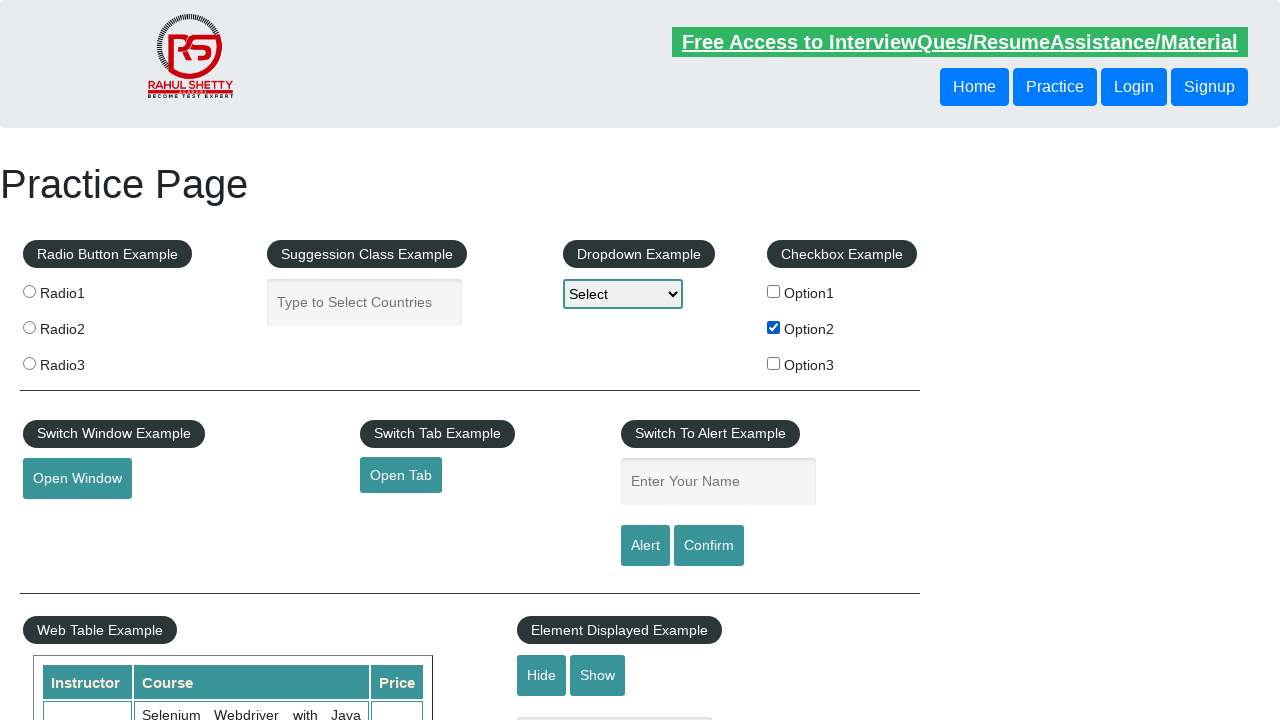

Clicked checkbox Option2 again to unselect it at (774, 327) on input[id*='Option2']
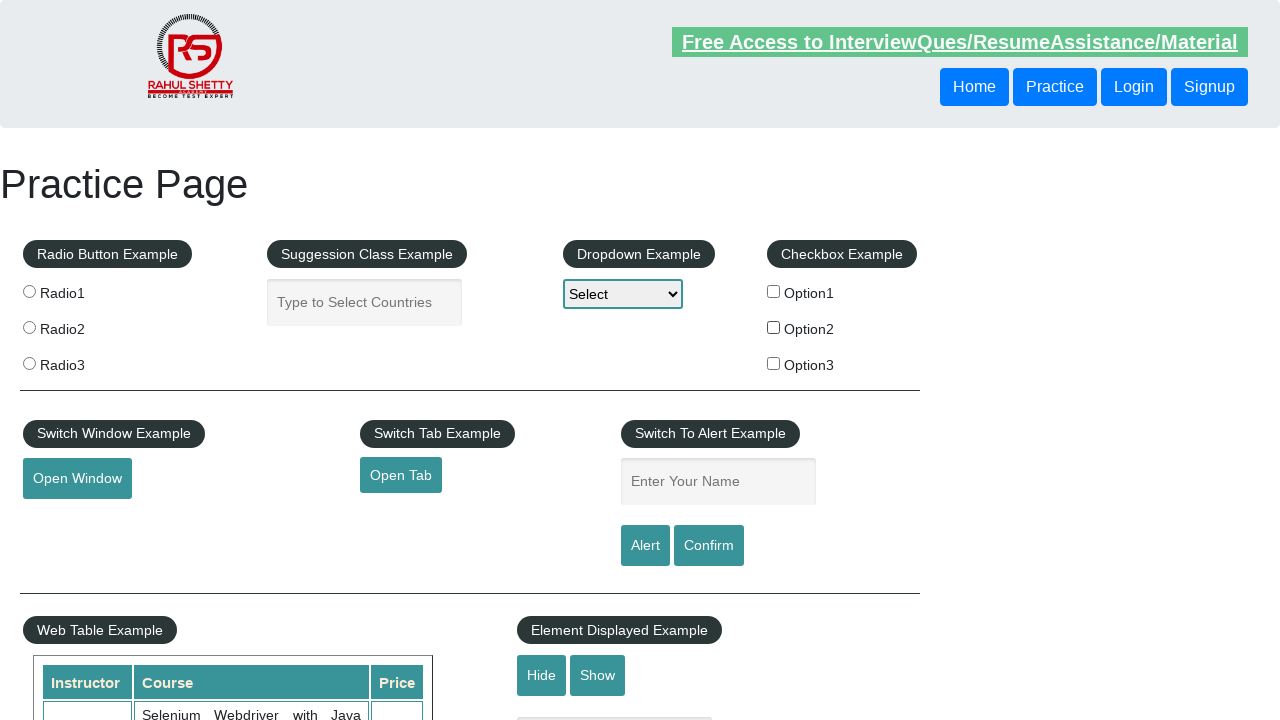

Verified checkbox Option2 is now unchecked
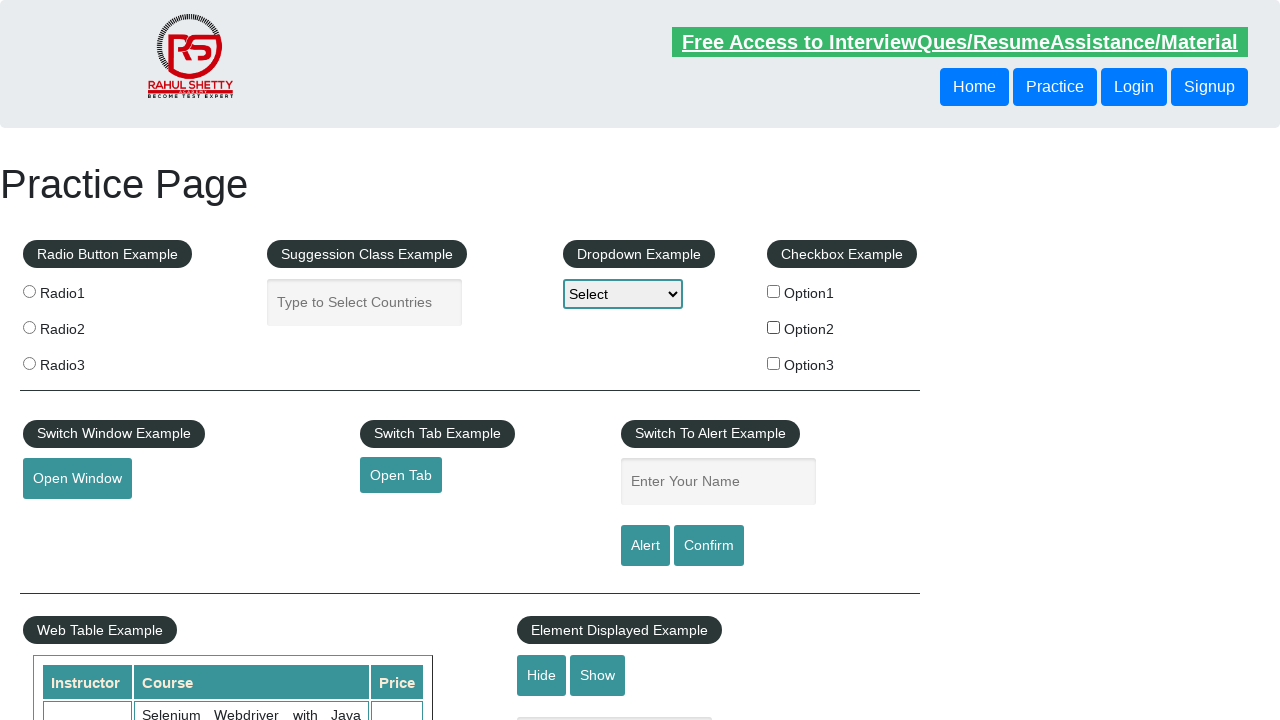

Located all checkboxes on page - found 3 total
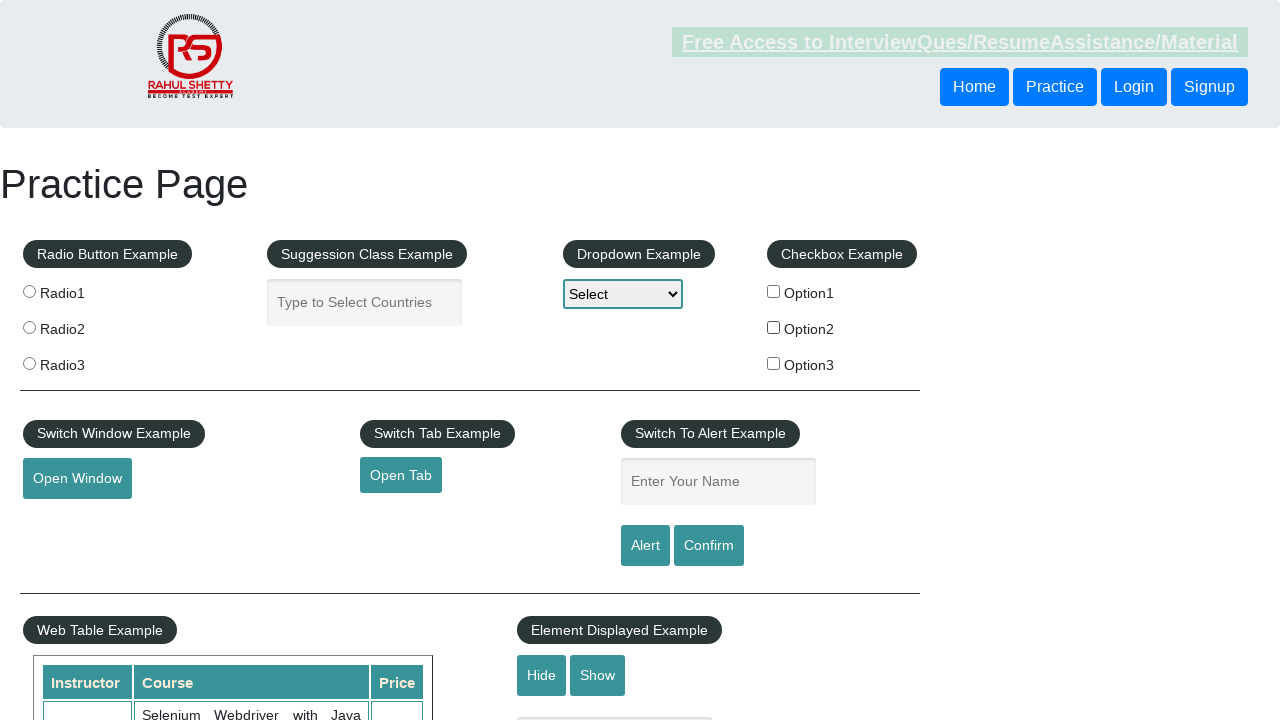

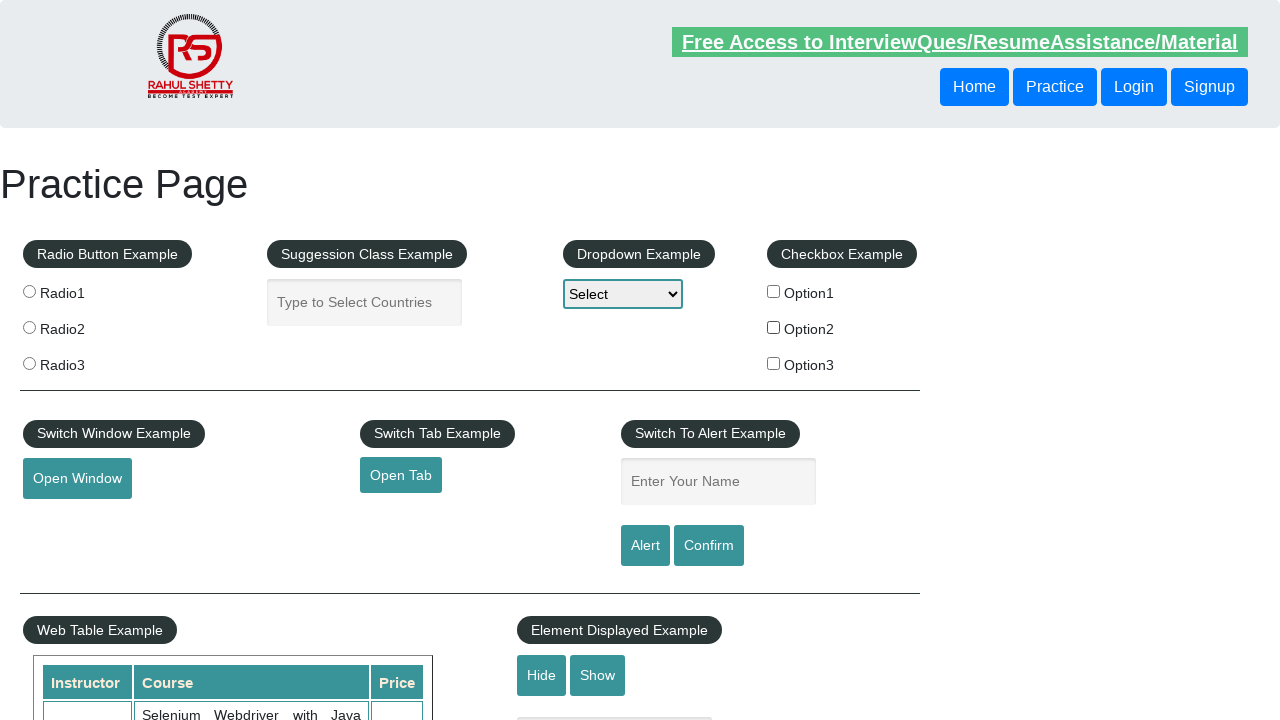